Tests the Australian Business Register lookup functionality by entering a business name in the search field, clicking the search button, and verifying that relevant results are displayed.

Starting URL: https://abr.business.gov.au/

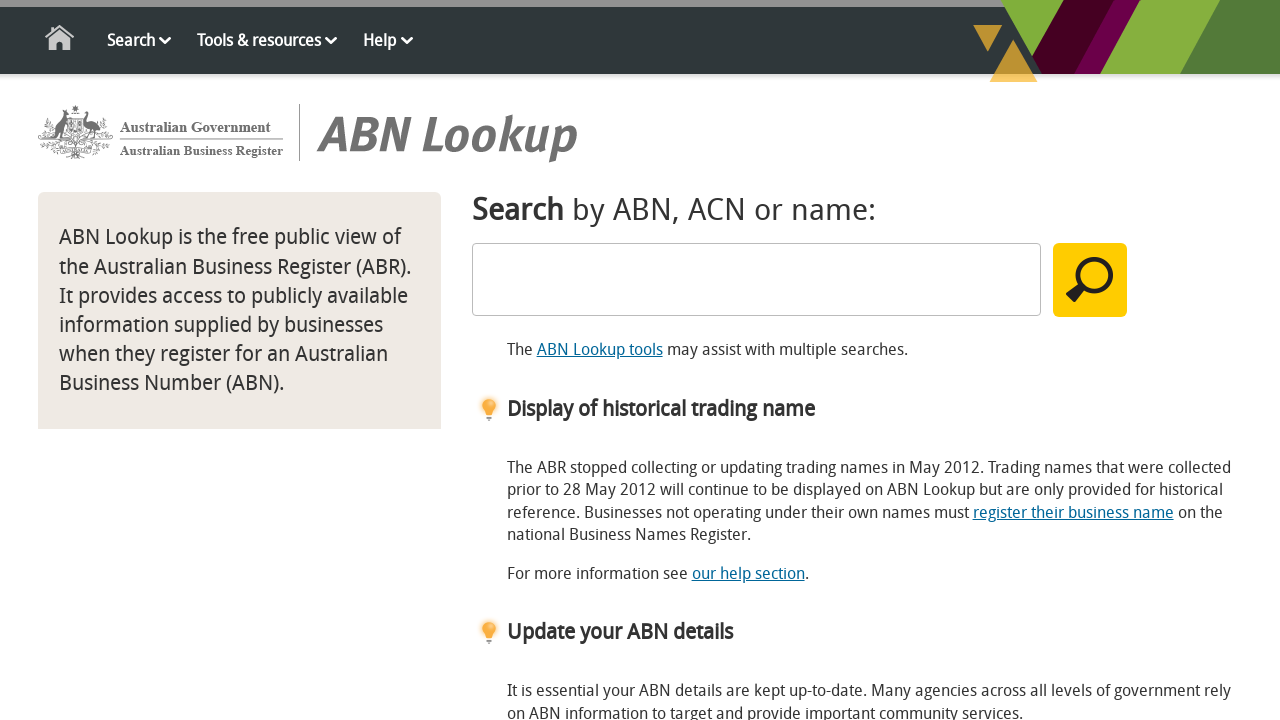

Entered 'Woolworths' in the search field on #SearchText
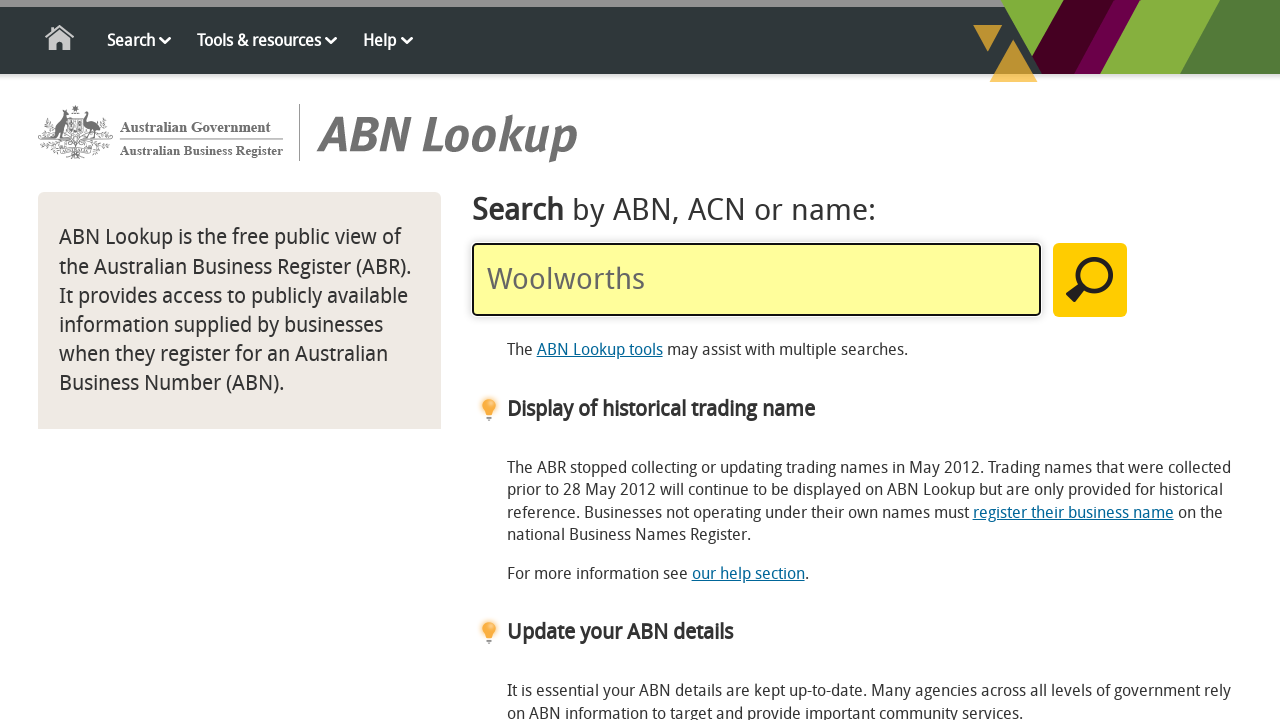

Clicked the search button at (1090, 280) on #MainSearchButton.default
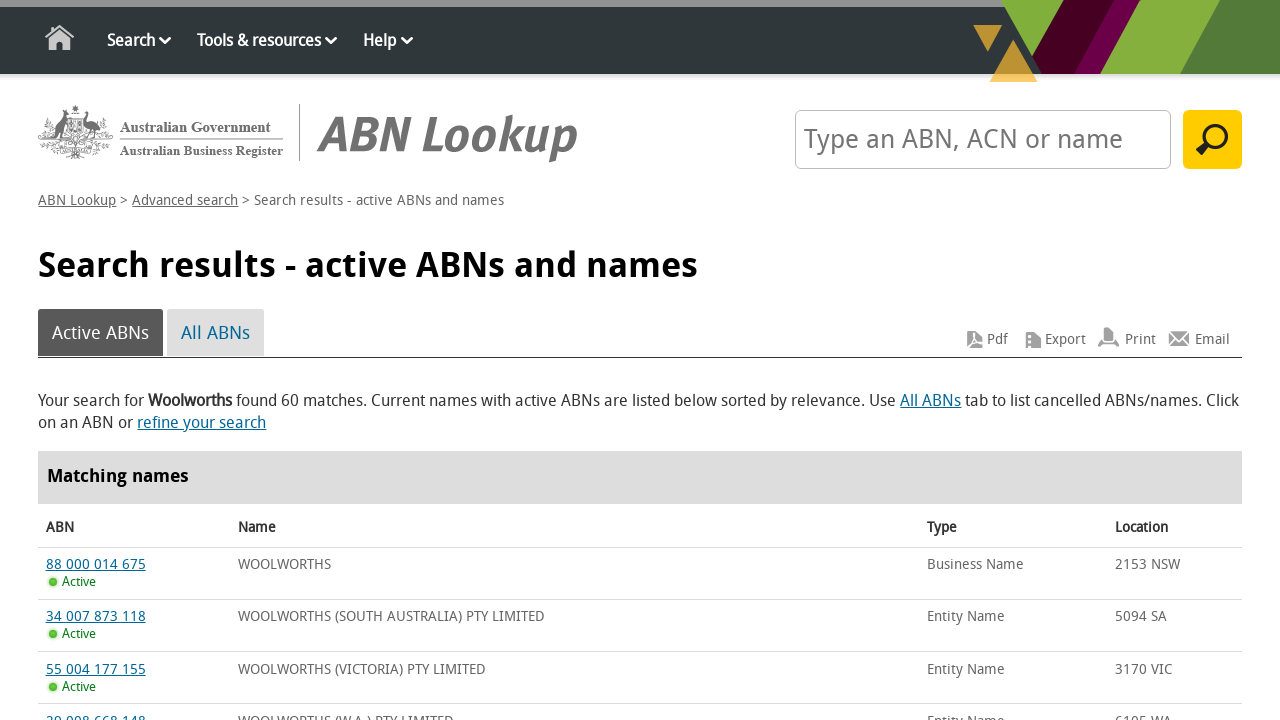

Waited for network idle state - results loaded
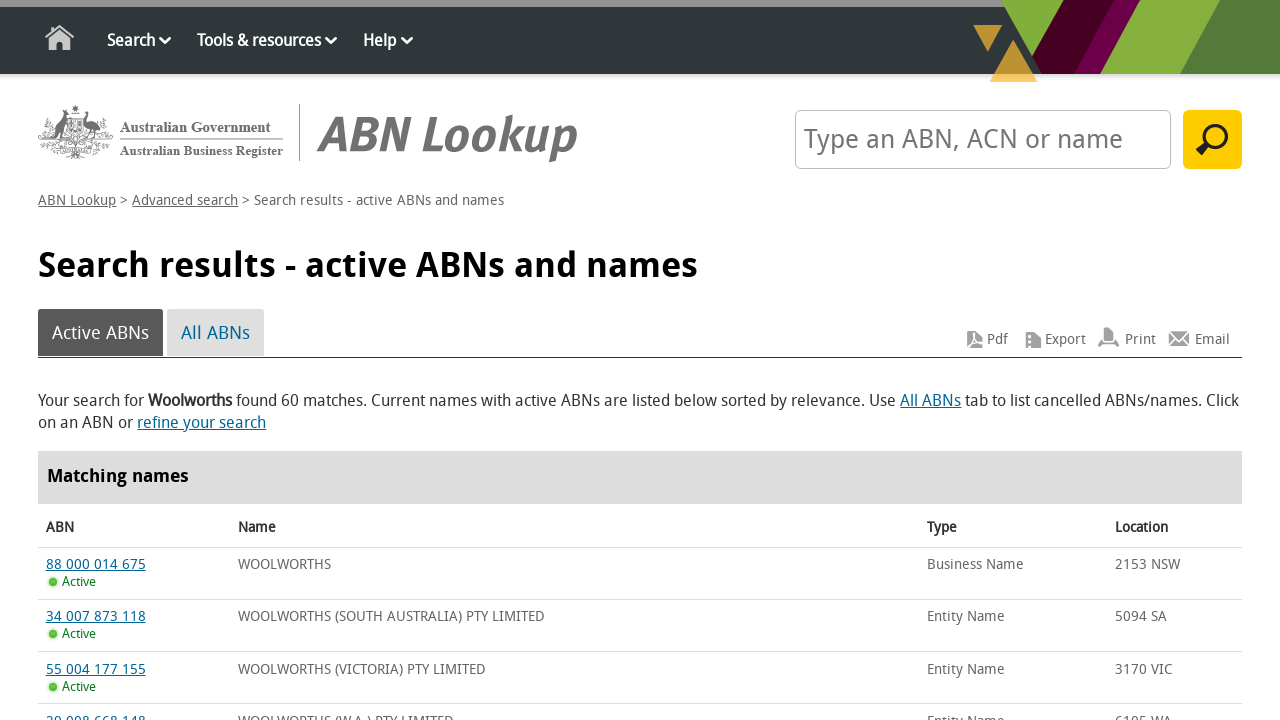

Verified results table is displayed with search results
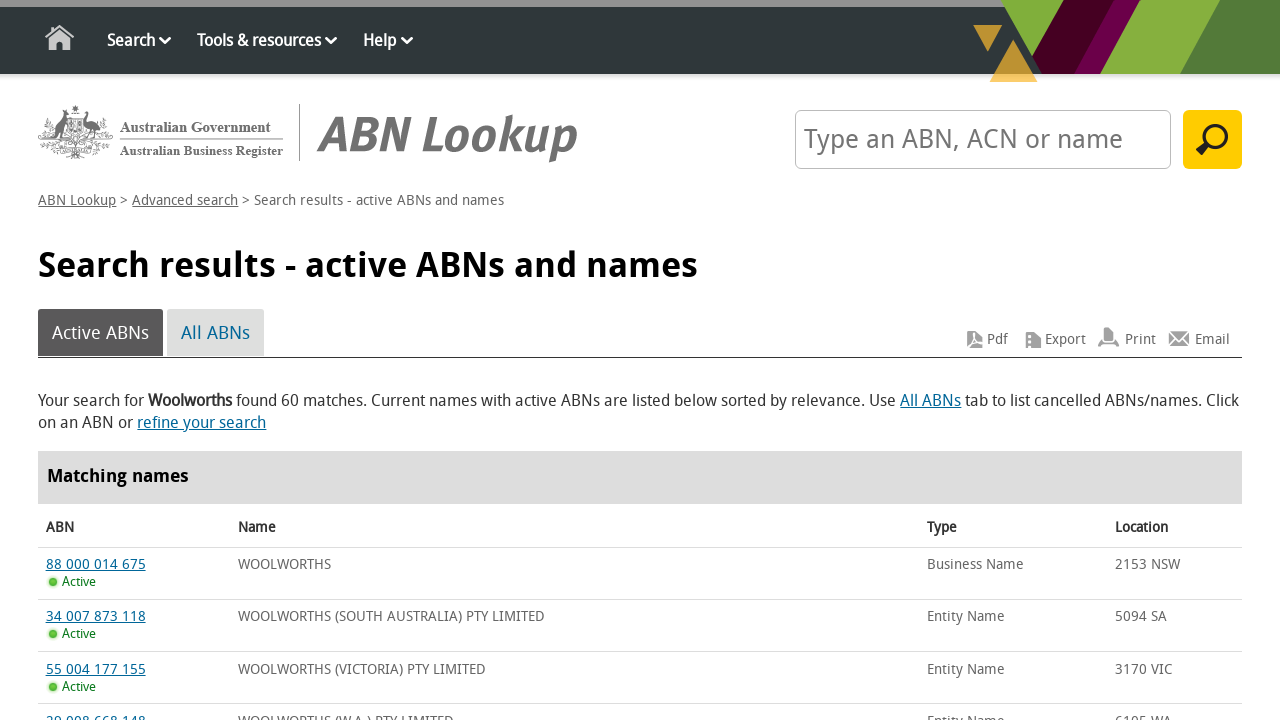

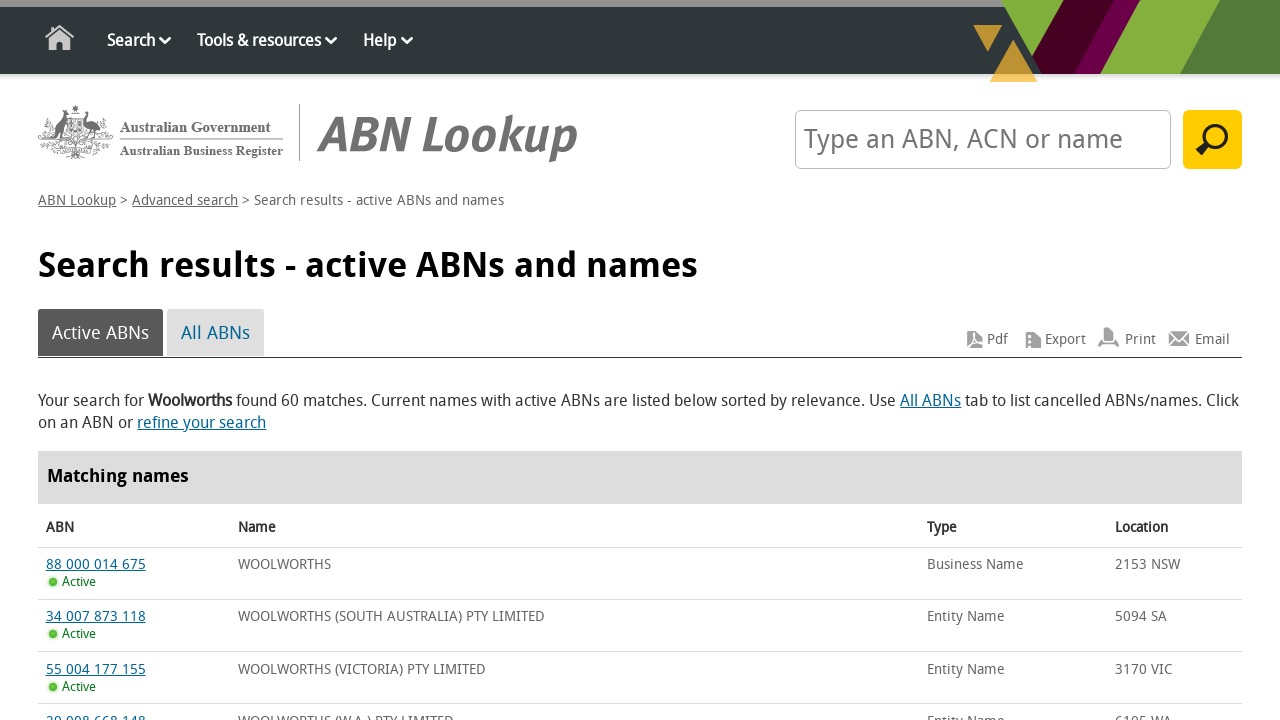